Tests the telemedicine callback request form by filling in contact details and submitting the form

Starting URL: https://www.medanta.org/tele-medicine

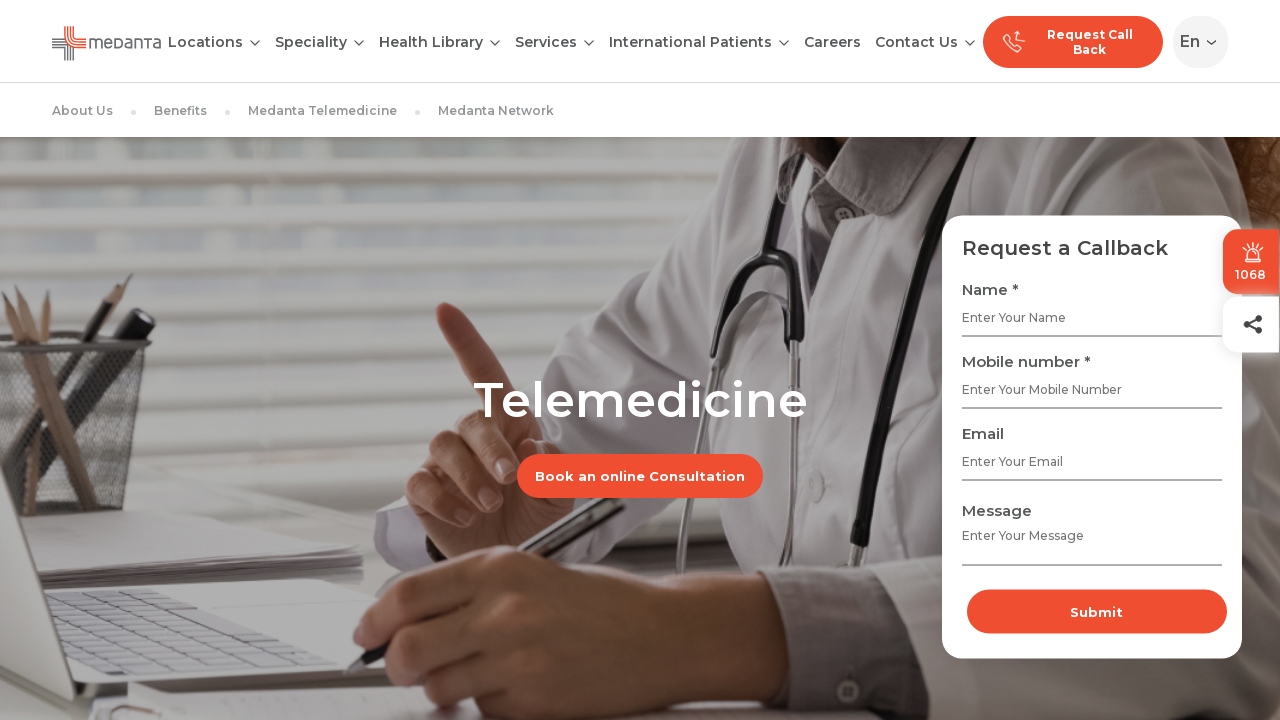

Filled name field with 'Rajesh Kumar' on input[name='name']
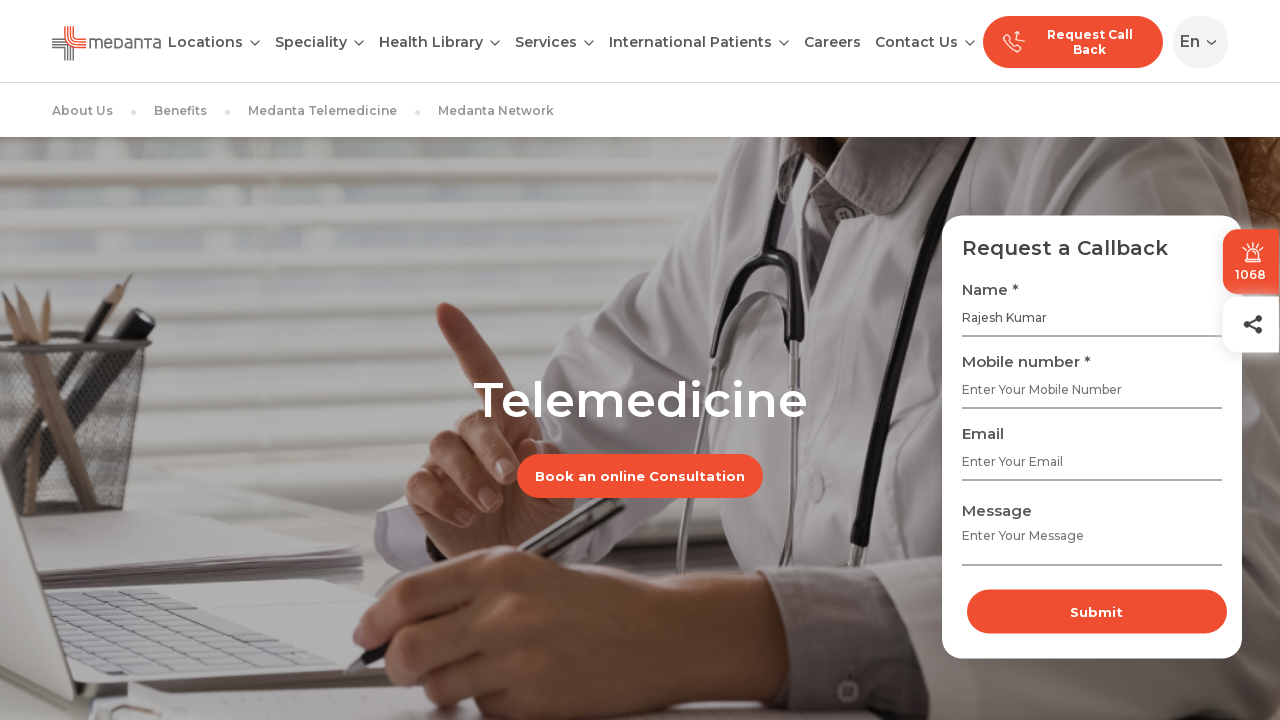

Filled mobile field with '9834567890' on input[name='mobile']
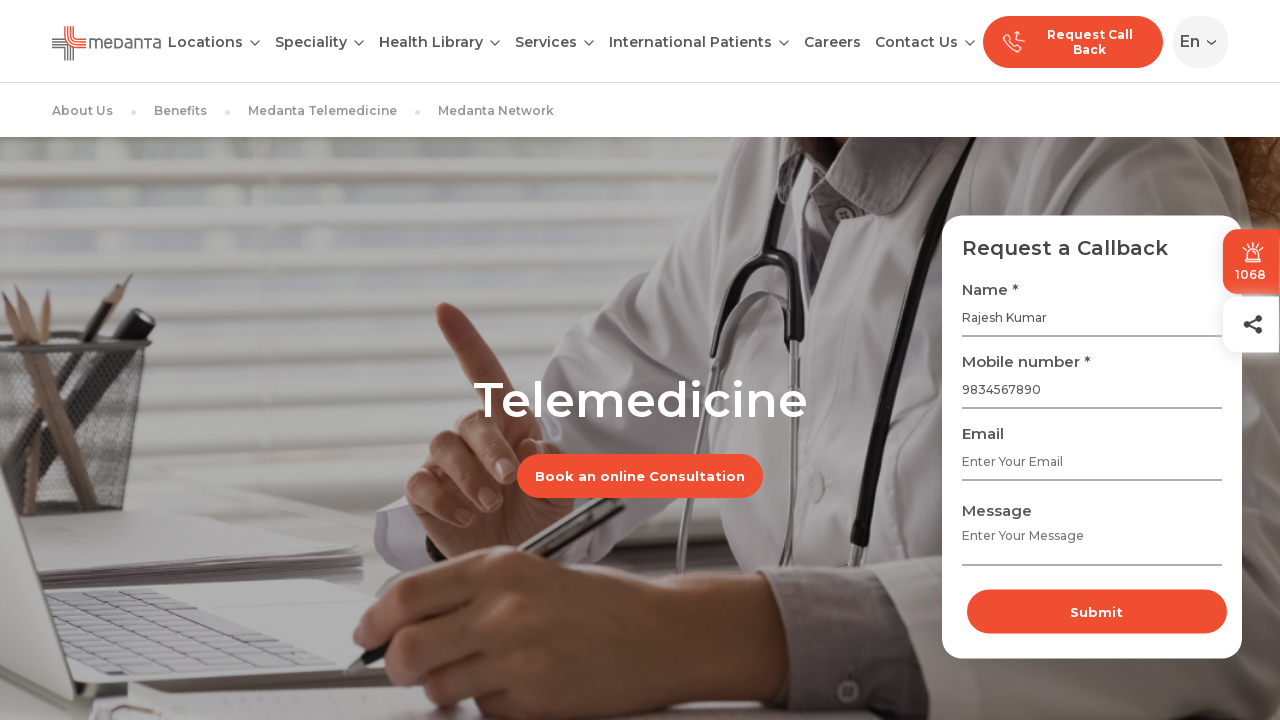

Filled email field with 'rajesh.test@example.com' on input[name='email']
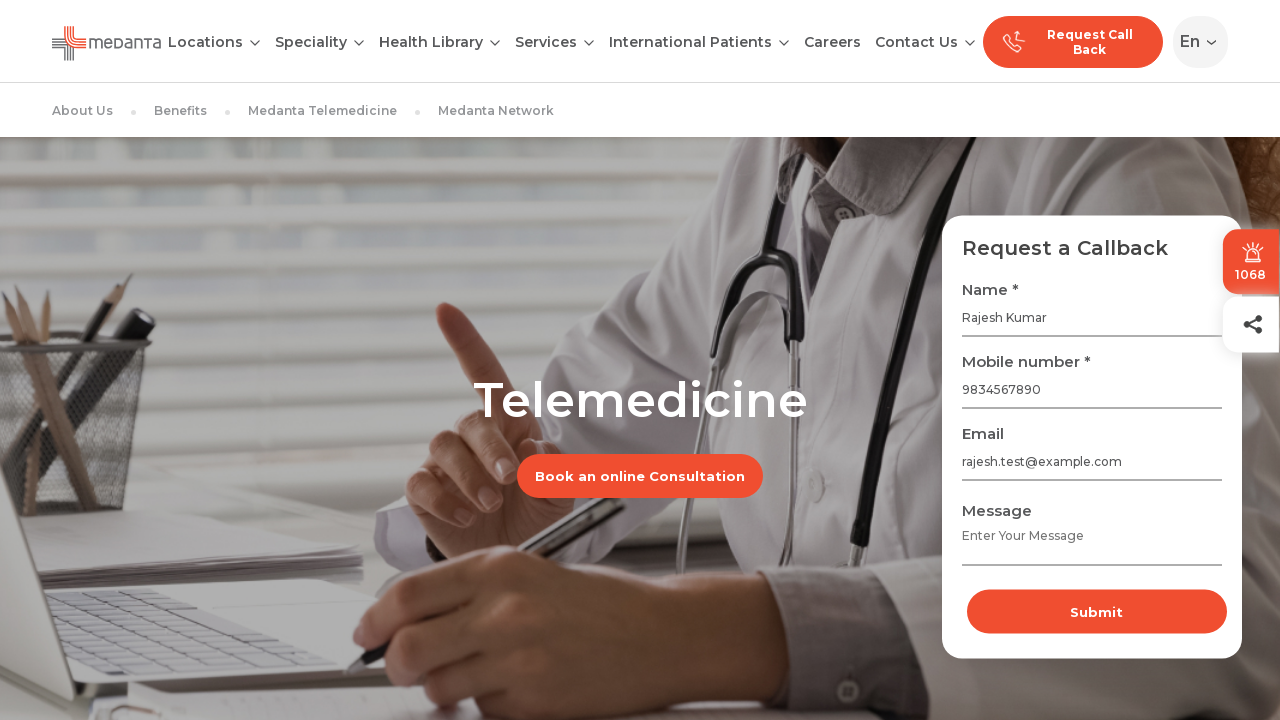

Filled message field with telemedicine consultation request on textarea.inputbox
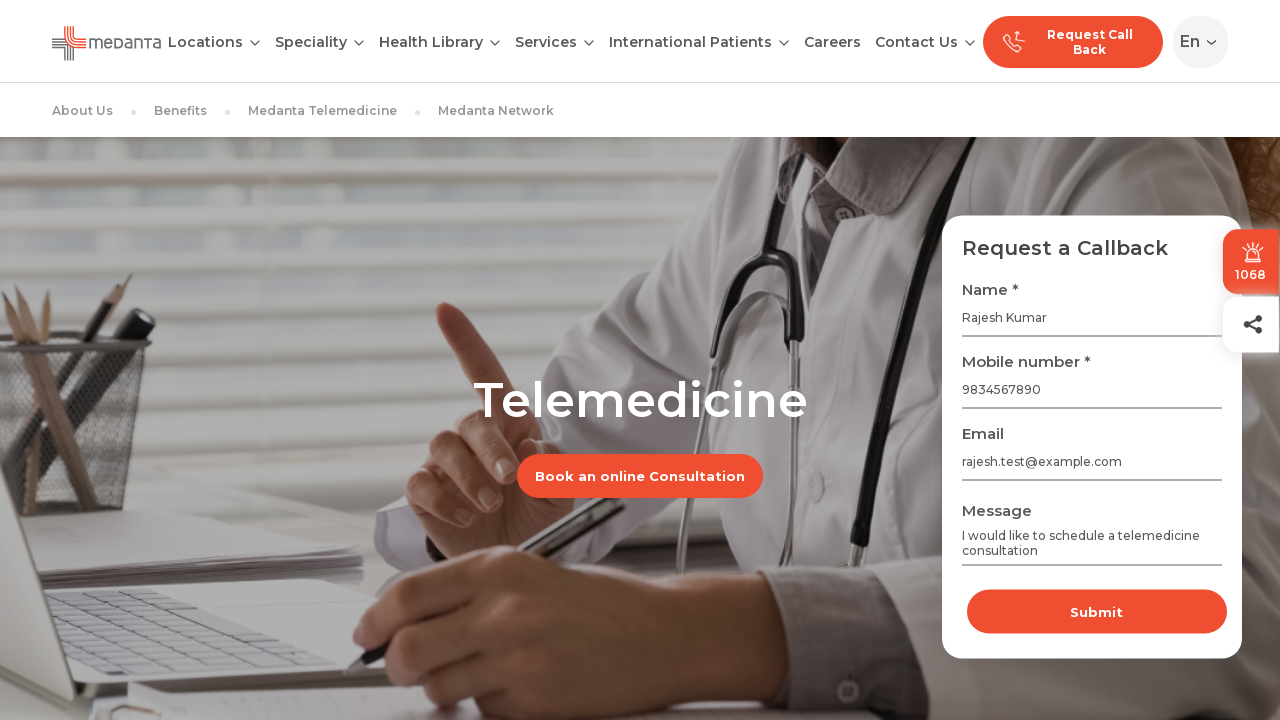

Submitted the telemedicine callback request form at (1097, 612) on (//button[@type='submit'])[3]
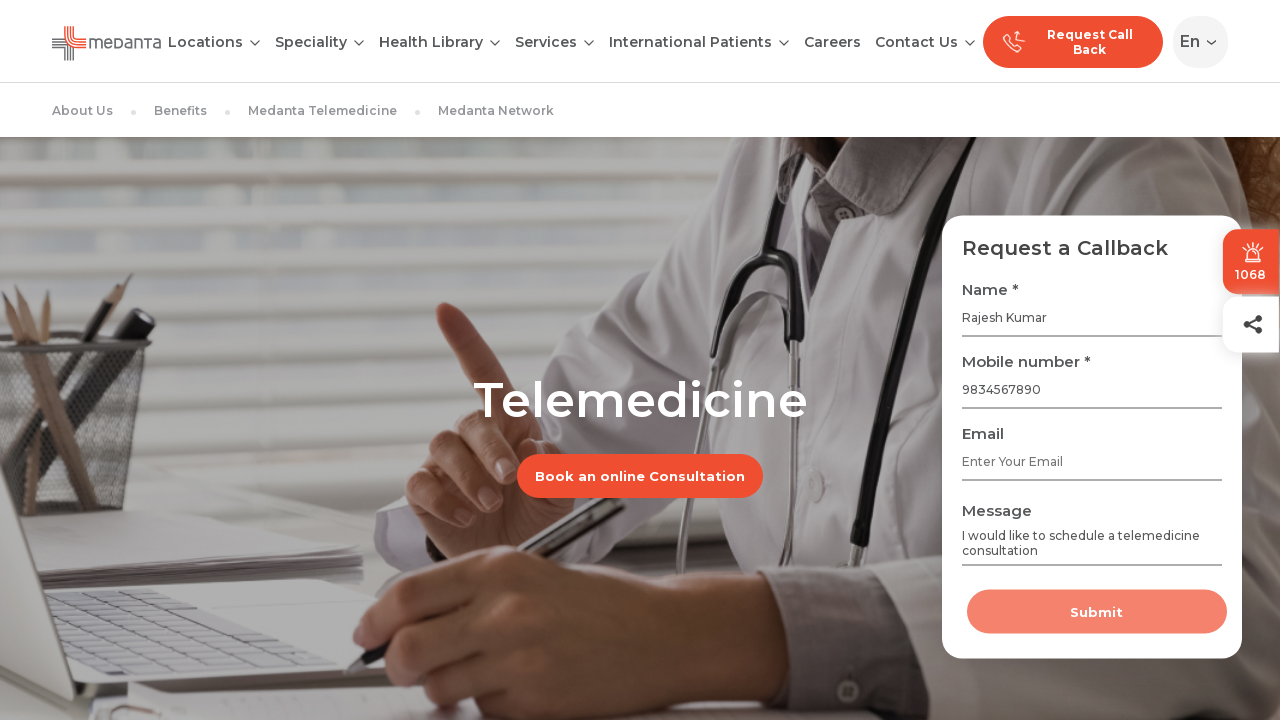

Form submission successful - thank you message appeared
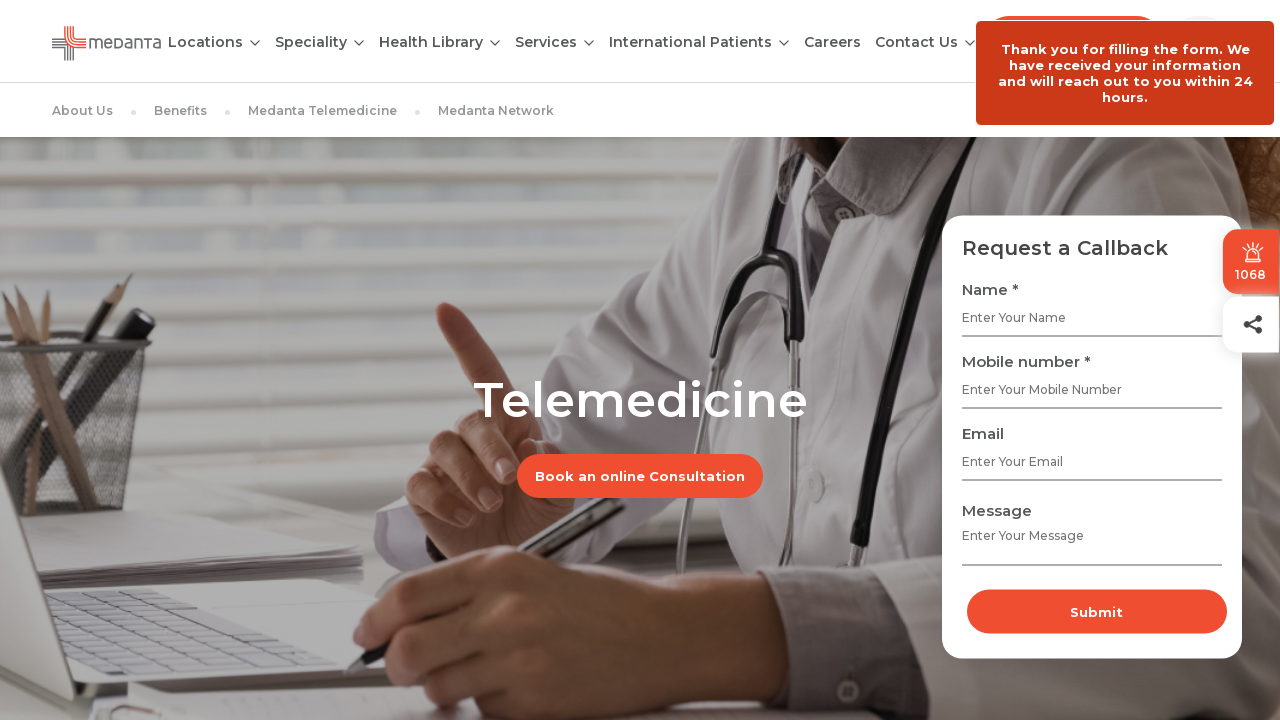

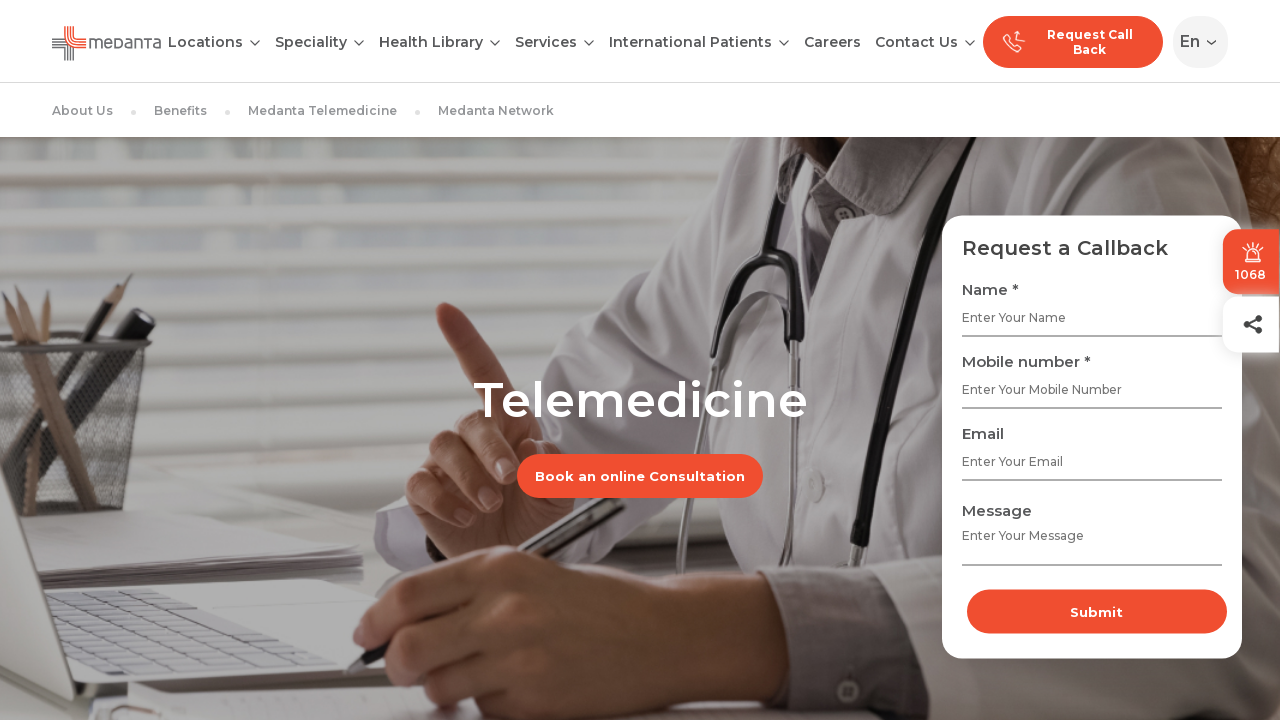